Verifies the Selenium homepage loads correctly by navigating to the site, waiting for content, and confirming the body element is present with text content.

Starting URL: https://selenium.dev/

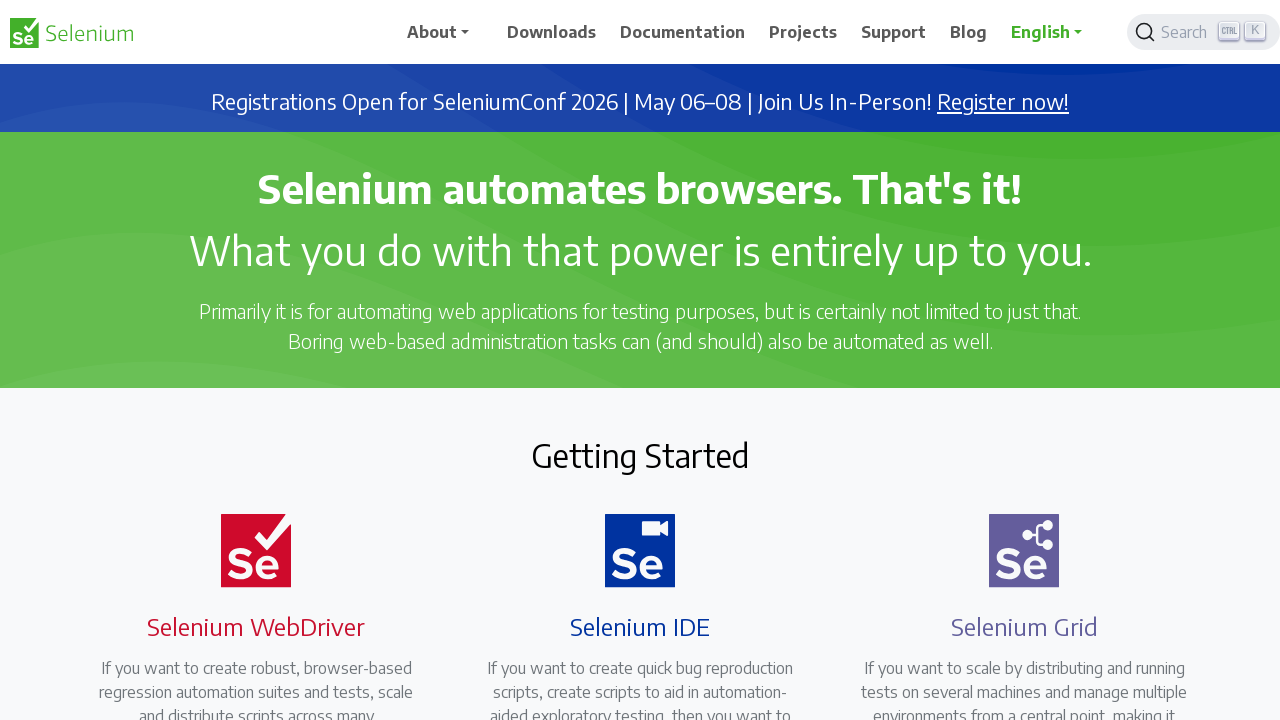

Page loaded with domcontentloaded state
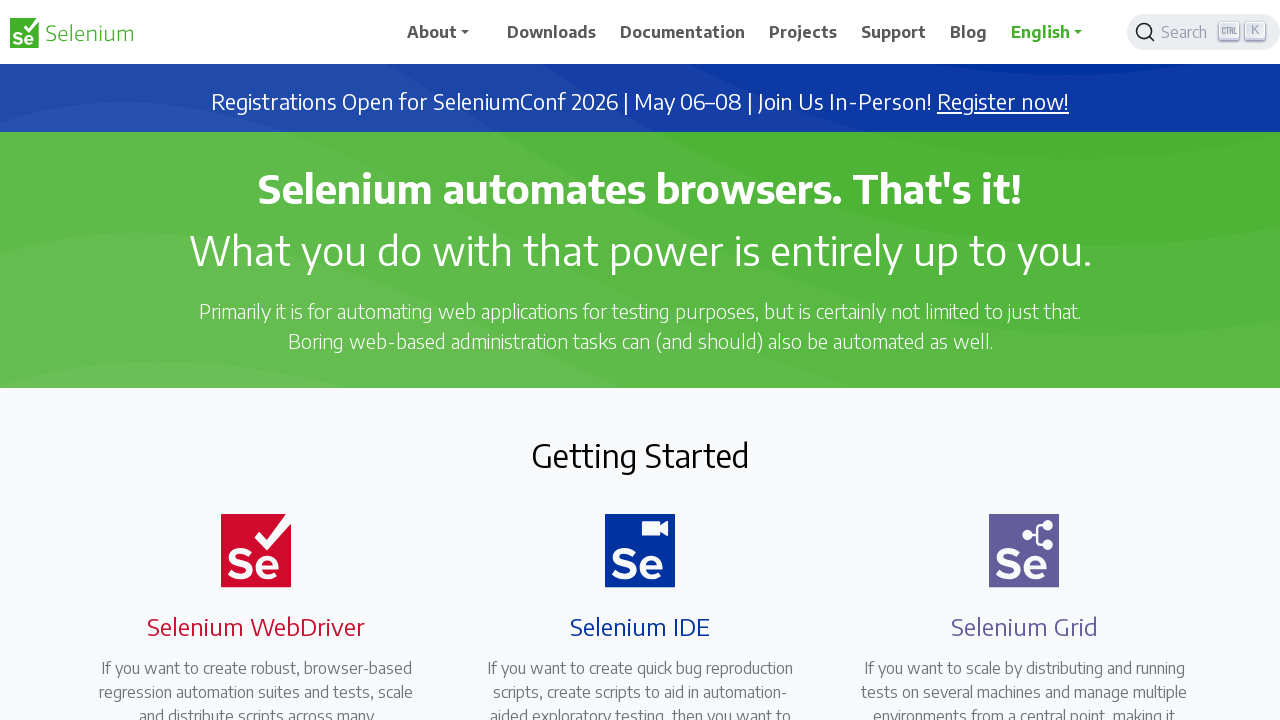

Located body element
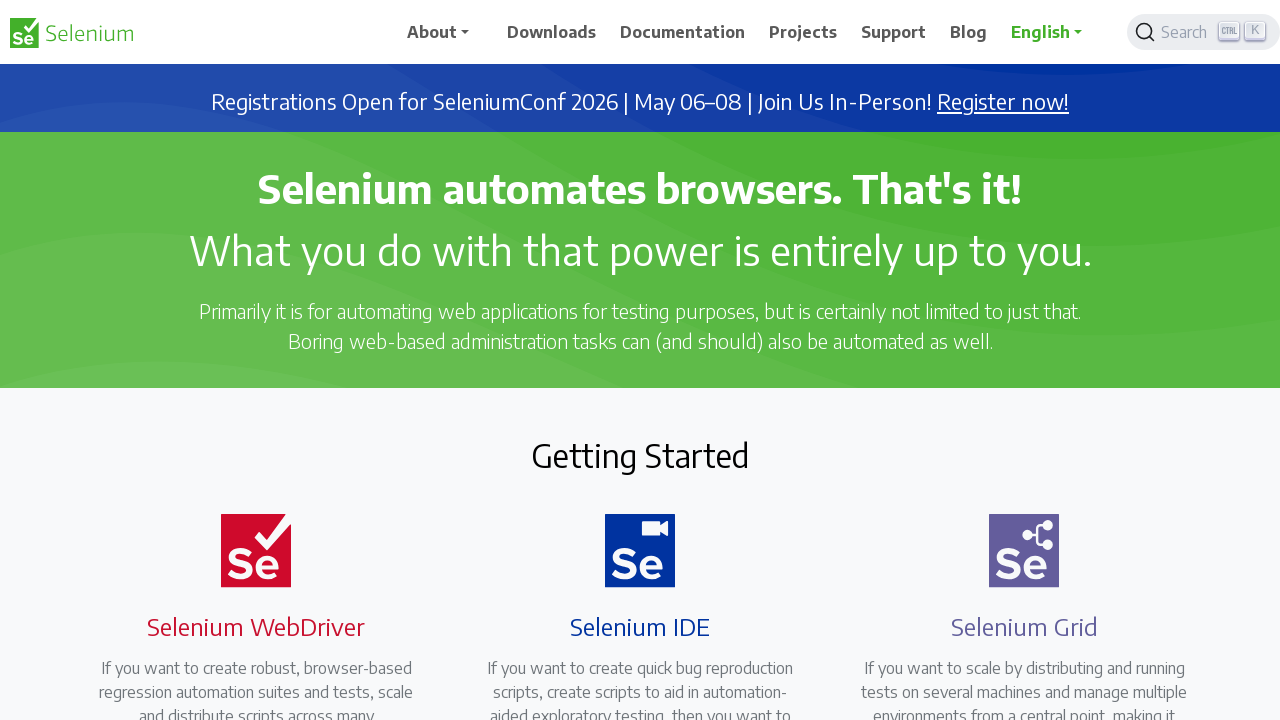

Body element is visible
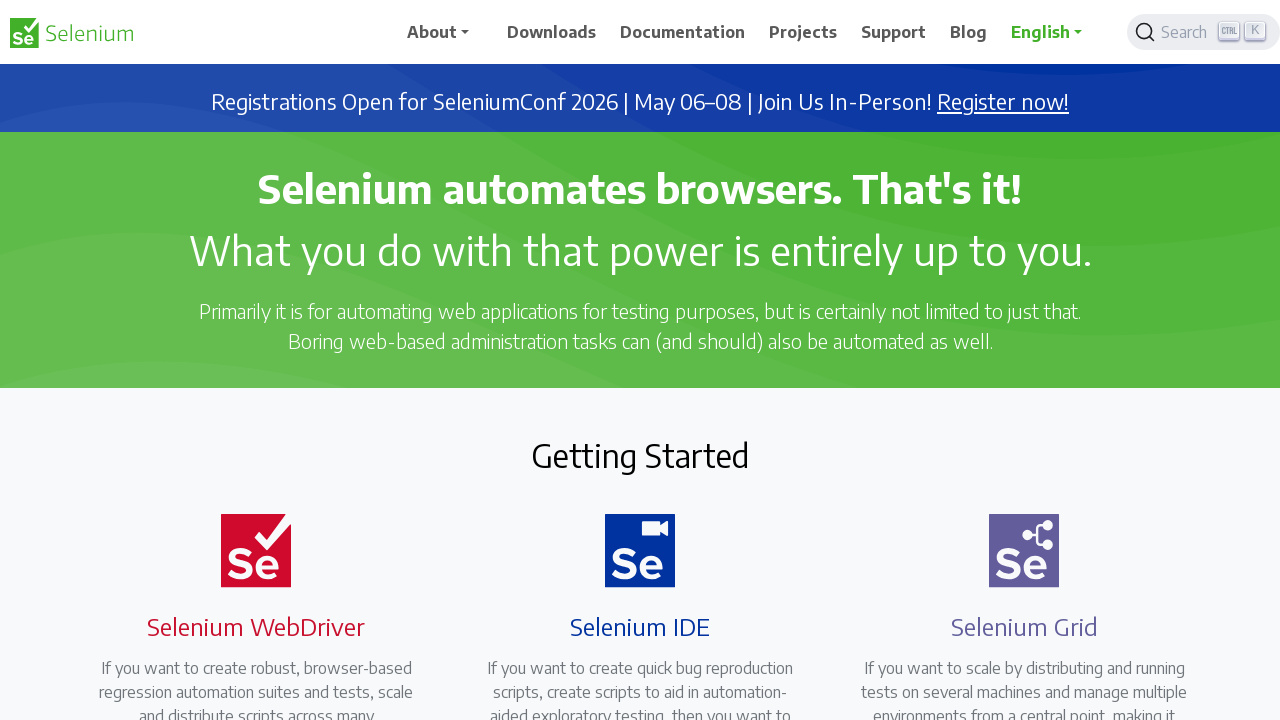

Retrieved body text content
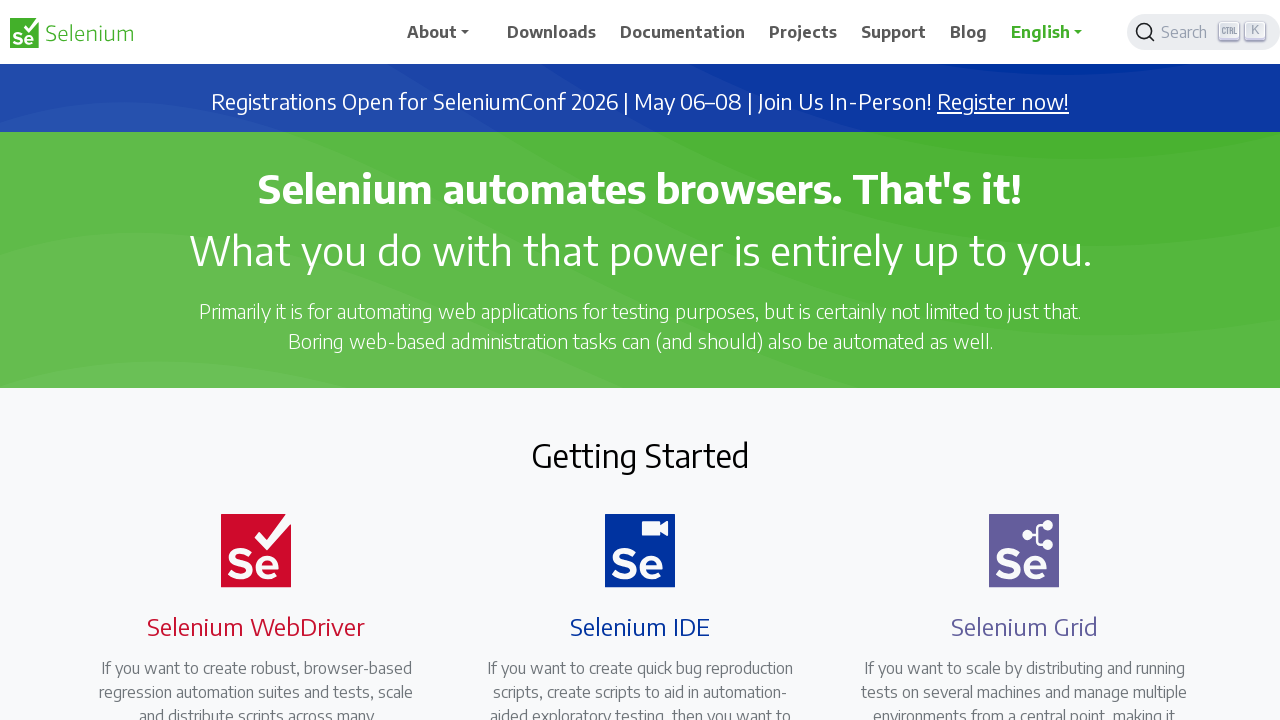

Set viewport size to 1920x1080
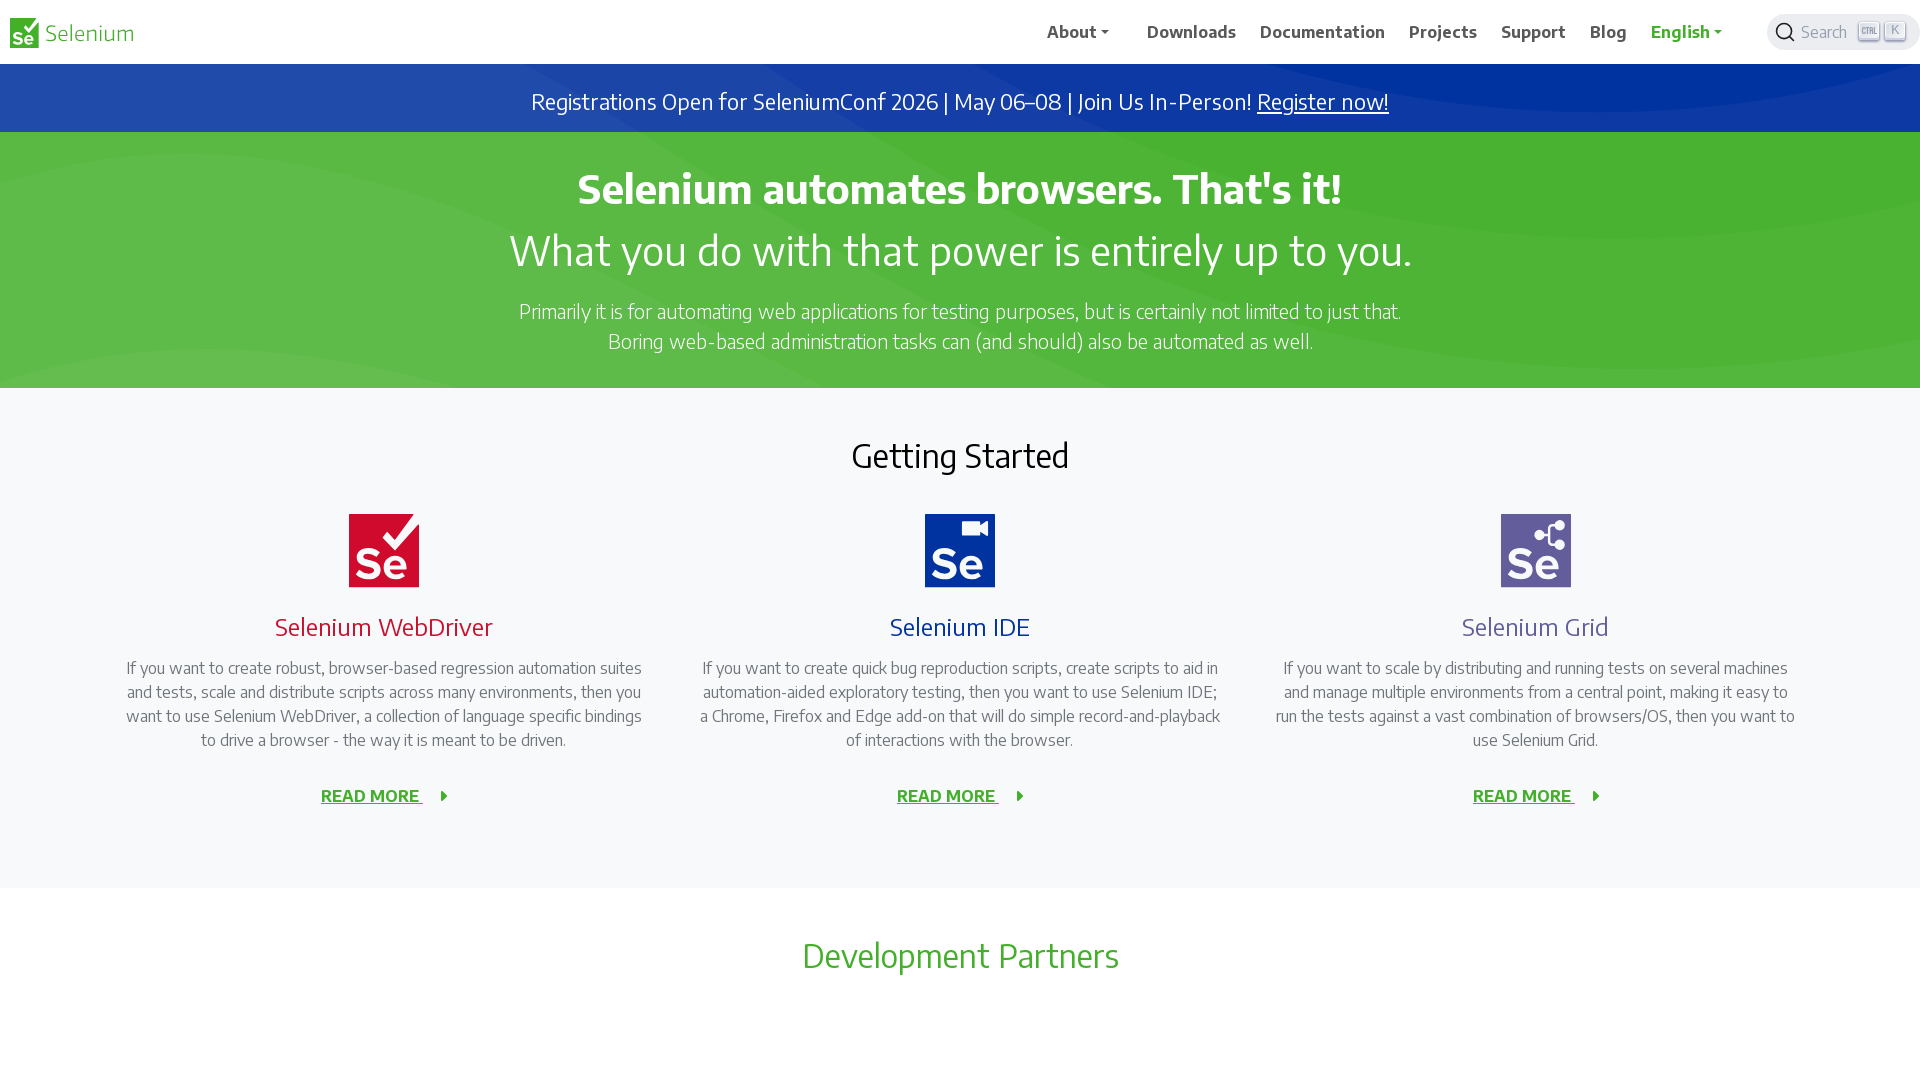

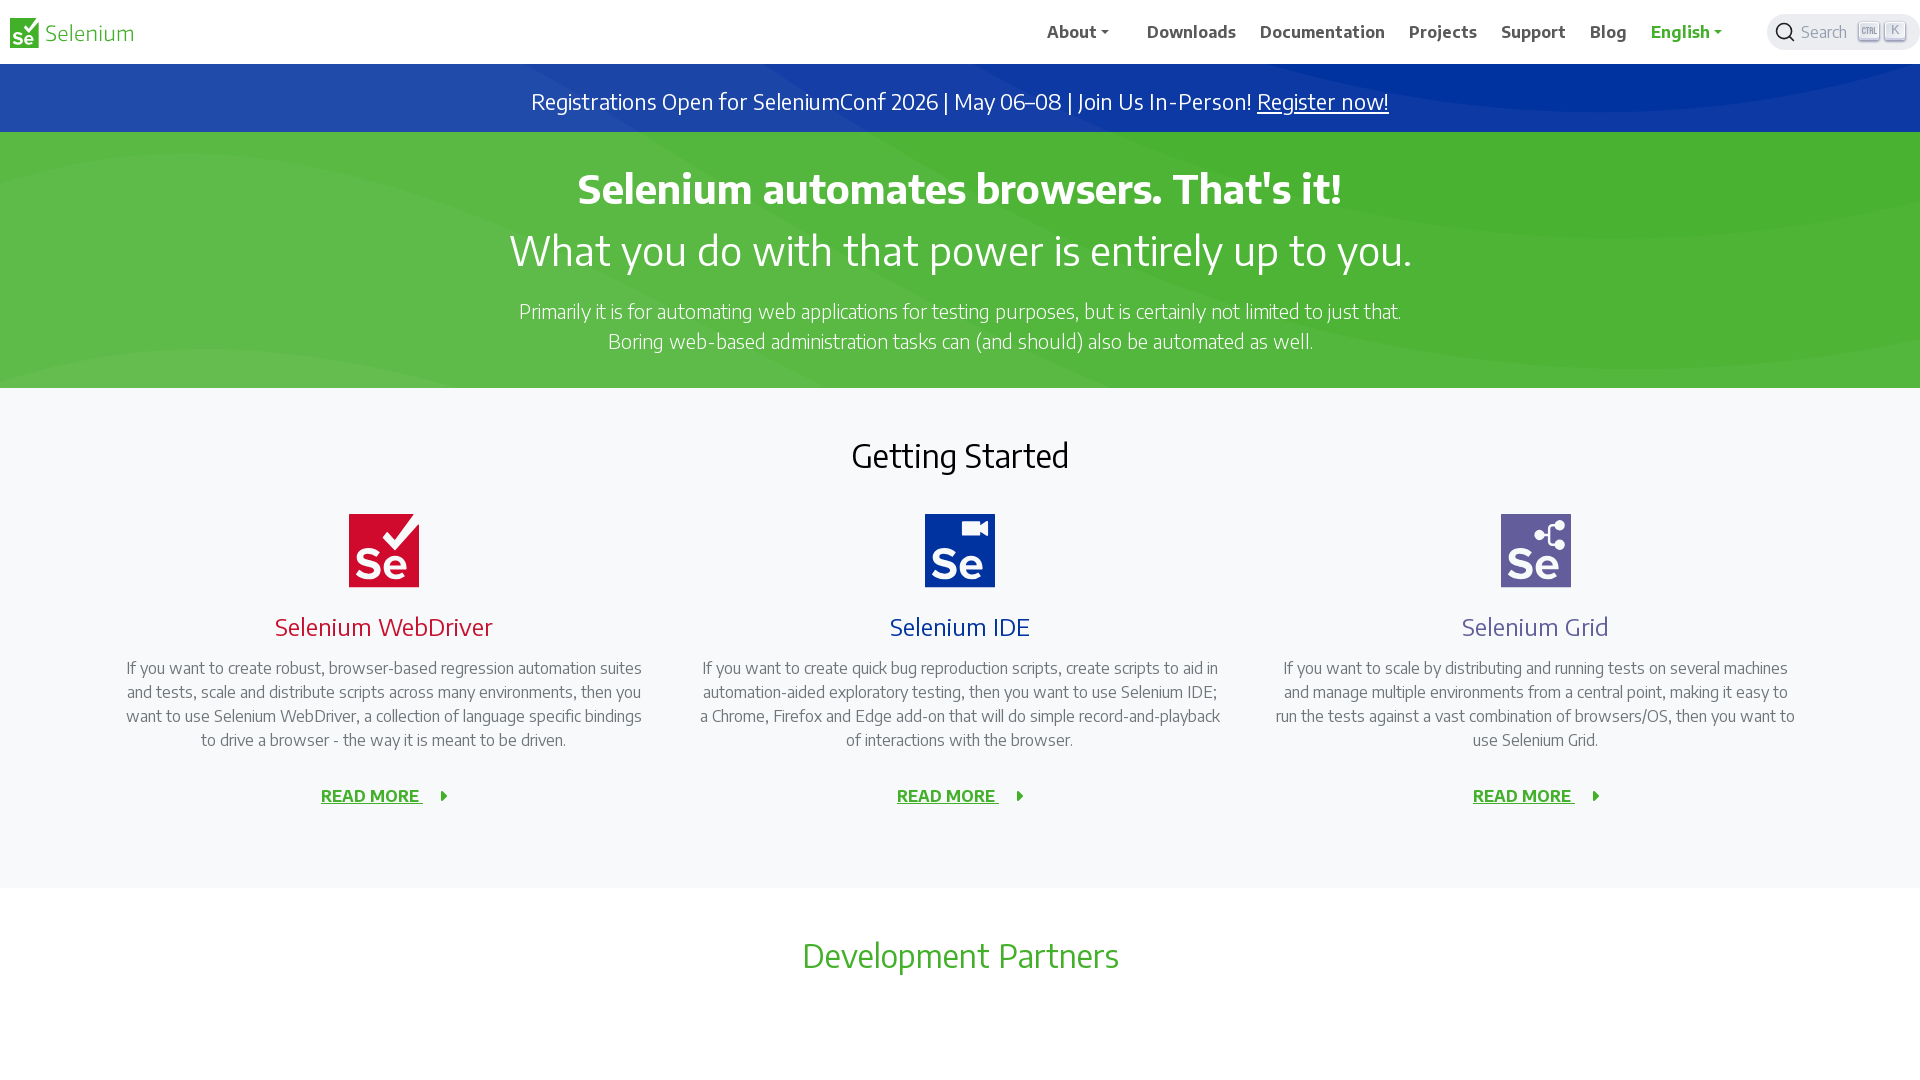